Tests a practice form by filling email, password, name fields, selecting gender from dropdown, clicking radio button, submitting the form, and verifying success message

Starting URL: https://rahulshettyacademy.com/angularpractice/

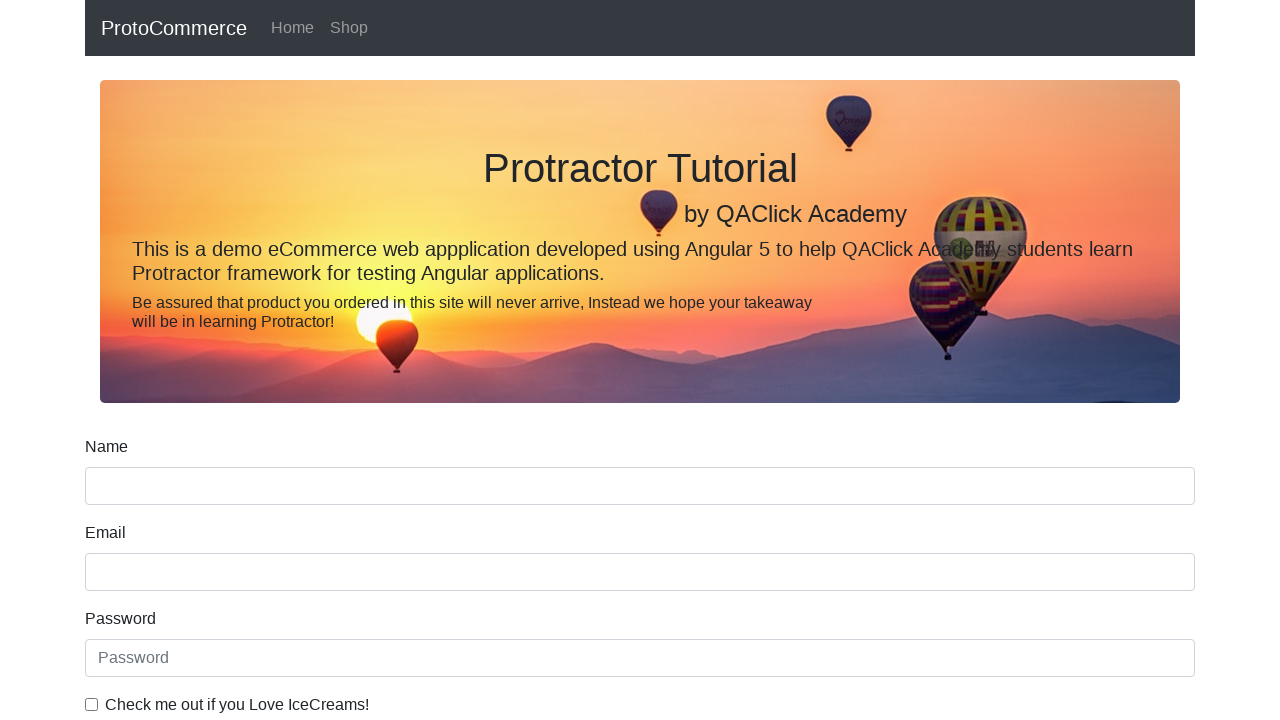

Filled email field with 'hello@gmail.com' on input[name='email']
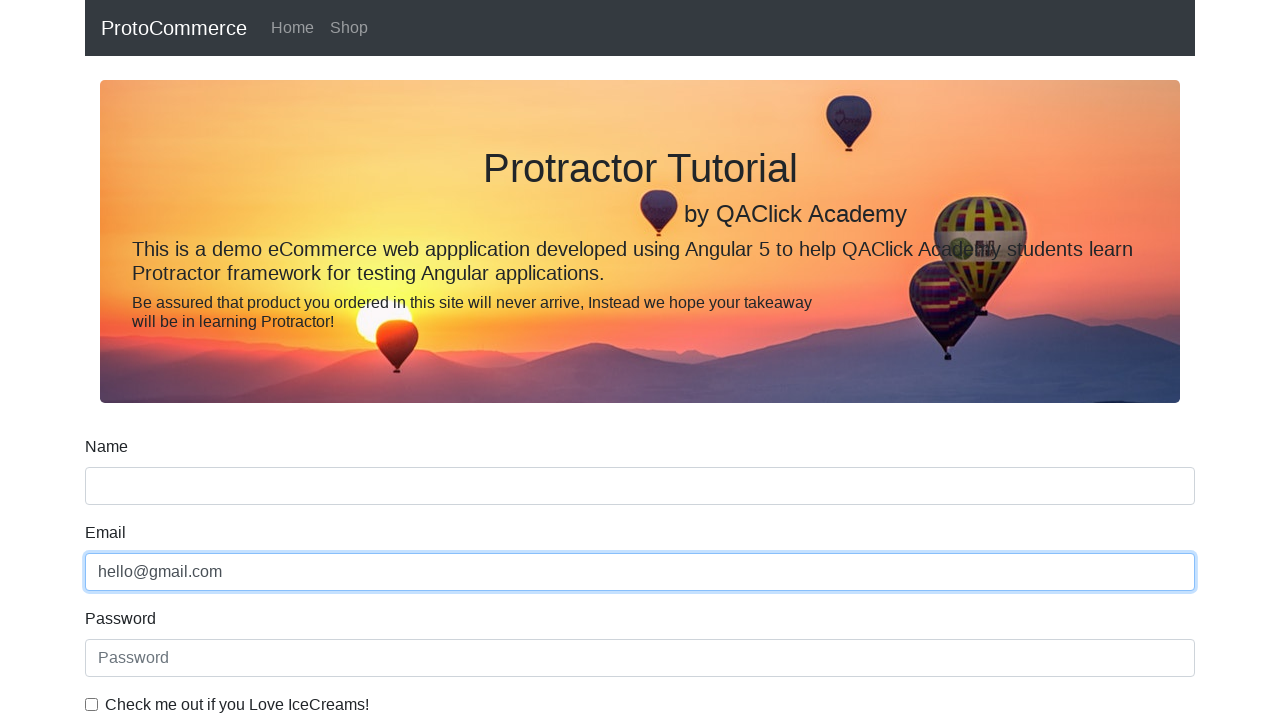

Filled password field with '1232332' on #exampleInputPassword1
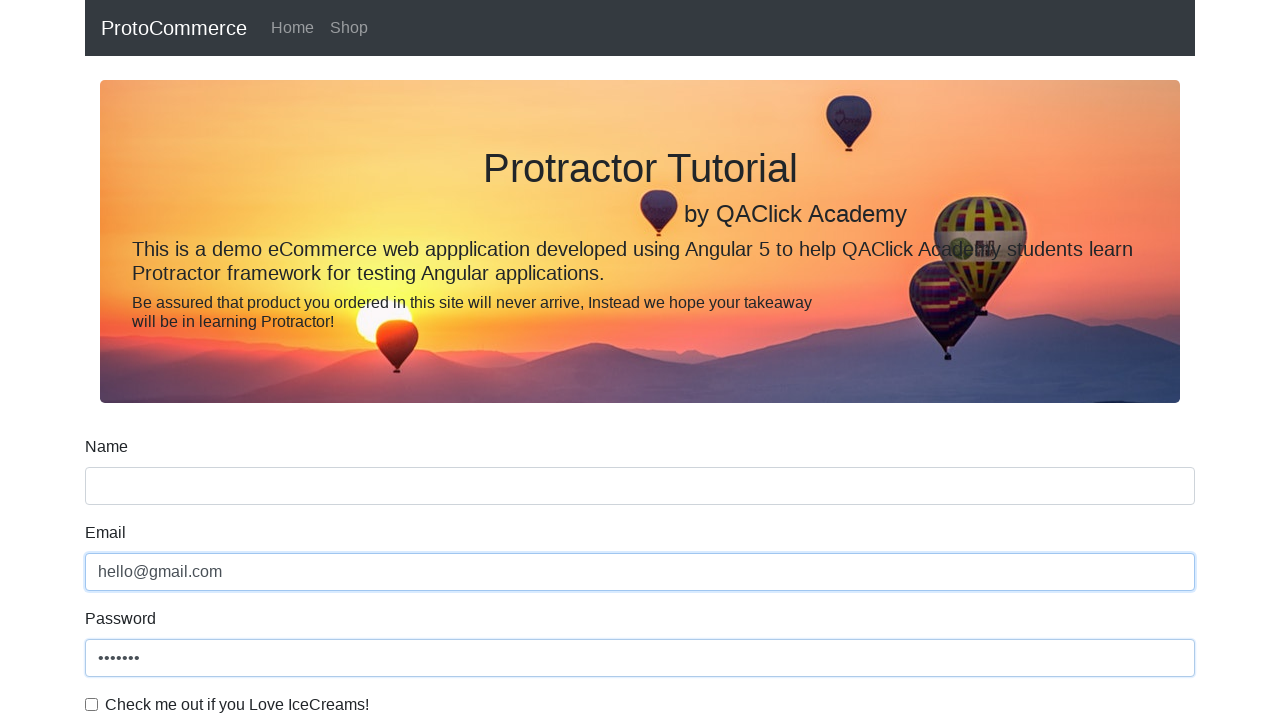

Clicked checkbox at (92, 704) on #exampleCheck1
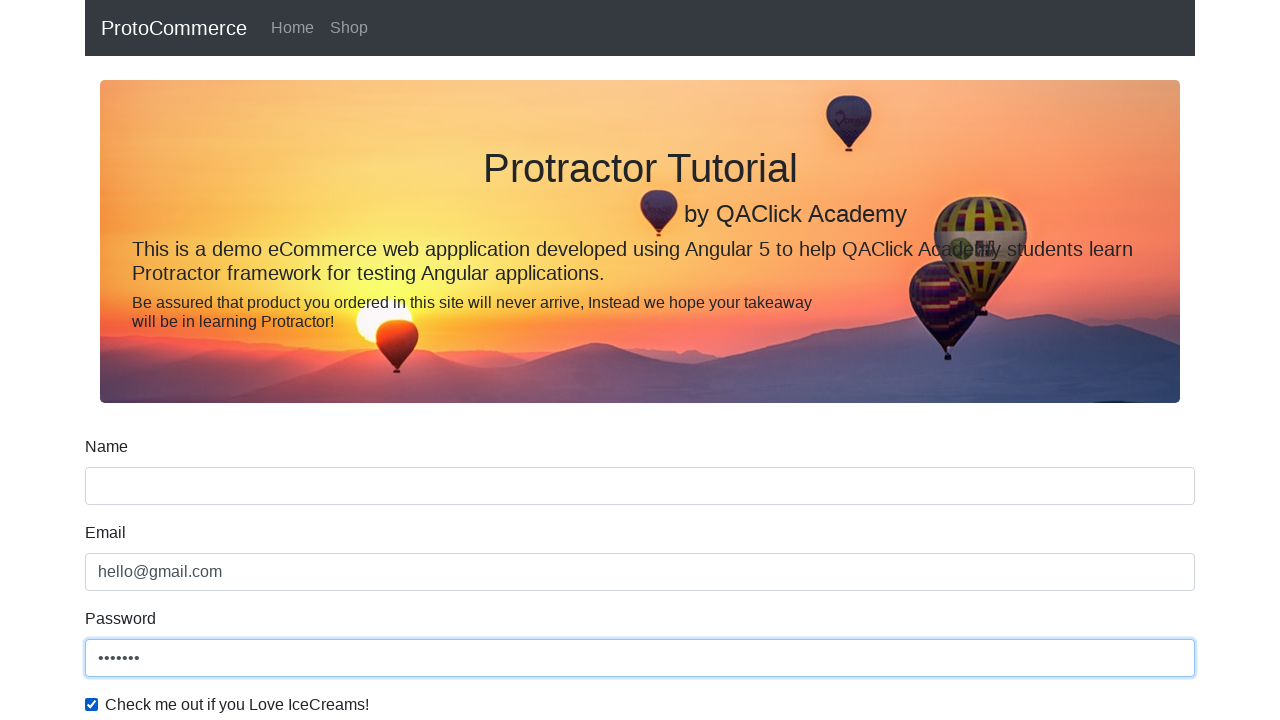

Filled name field with 'Ruthel' on input[name='name']
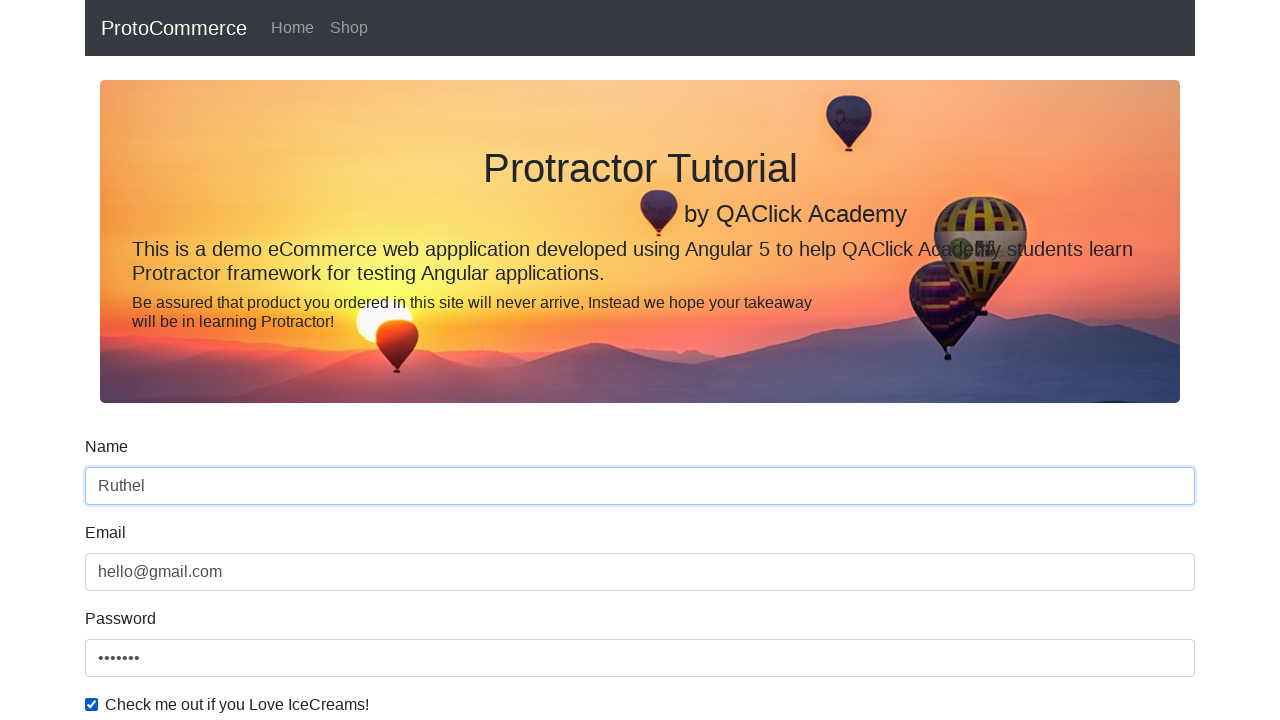

Selected 'Female' from gender dropdown on #exampleFormControlSelect1
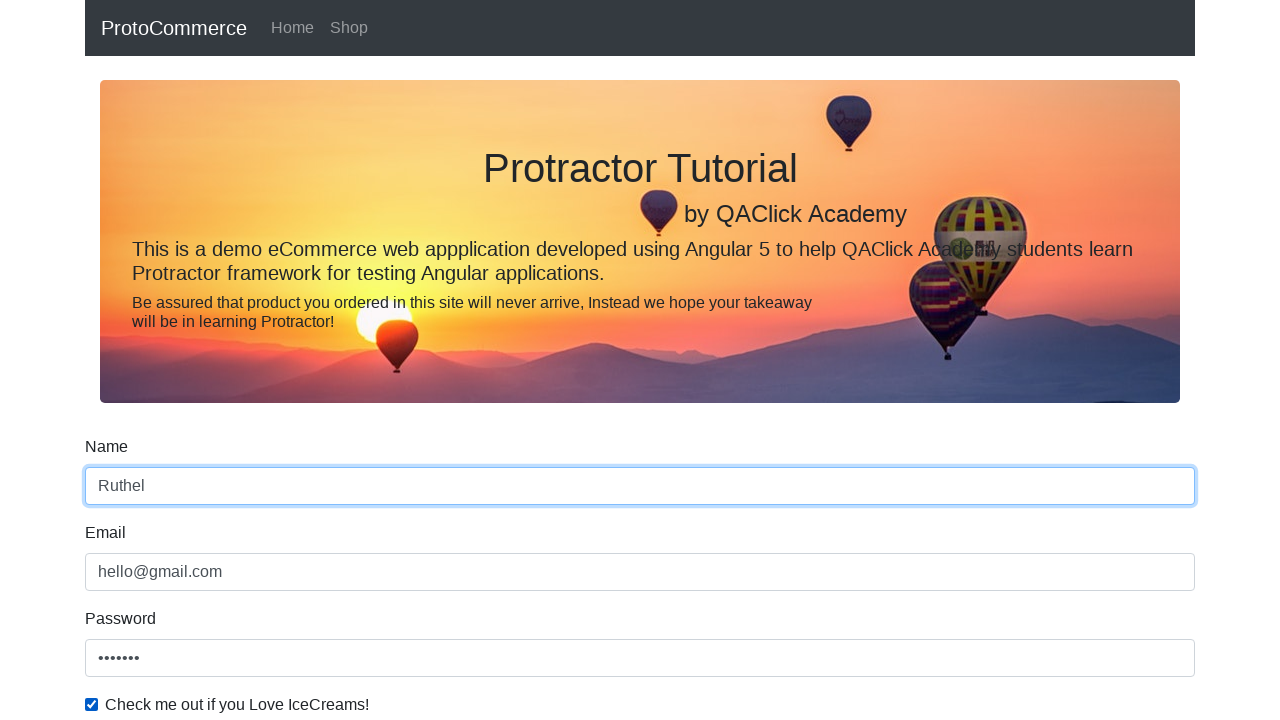

Selected option at index 0 (Male) from gender dropdown on #exampleFormControlSelect1
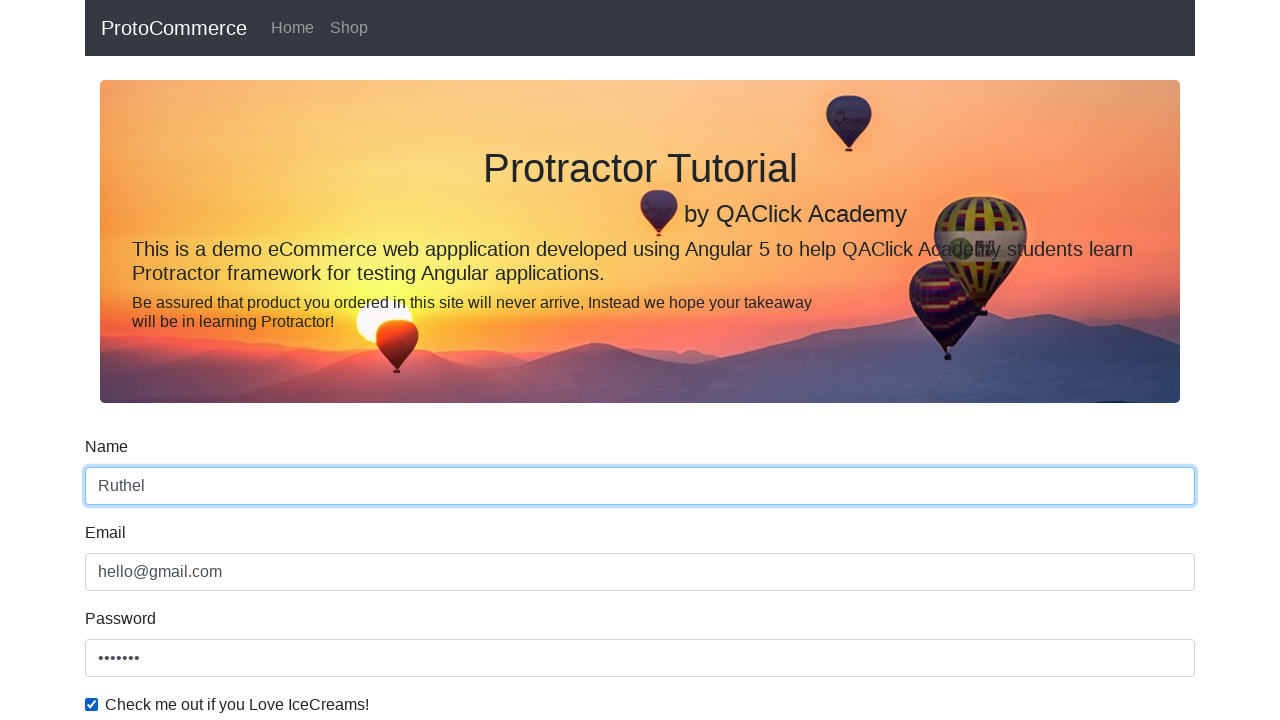

Clicked radio button at (238, 360) on #inlineRadio1
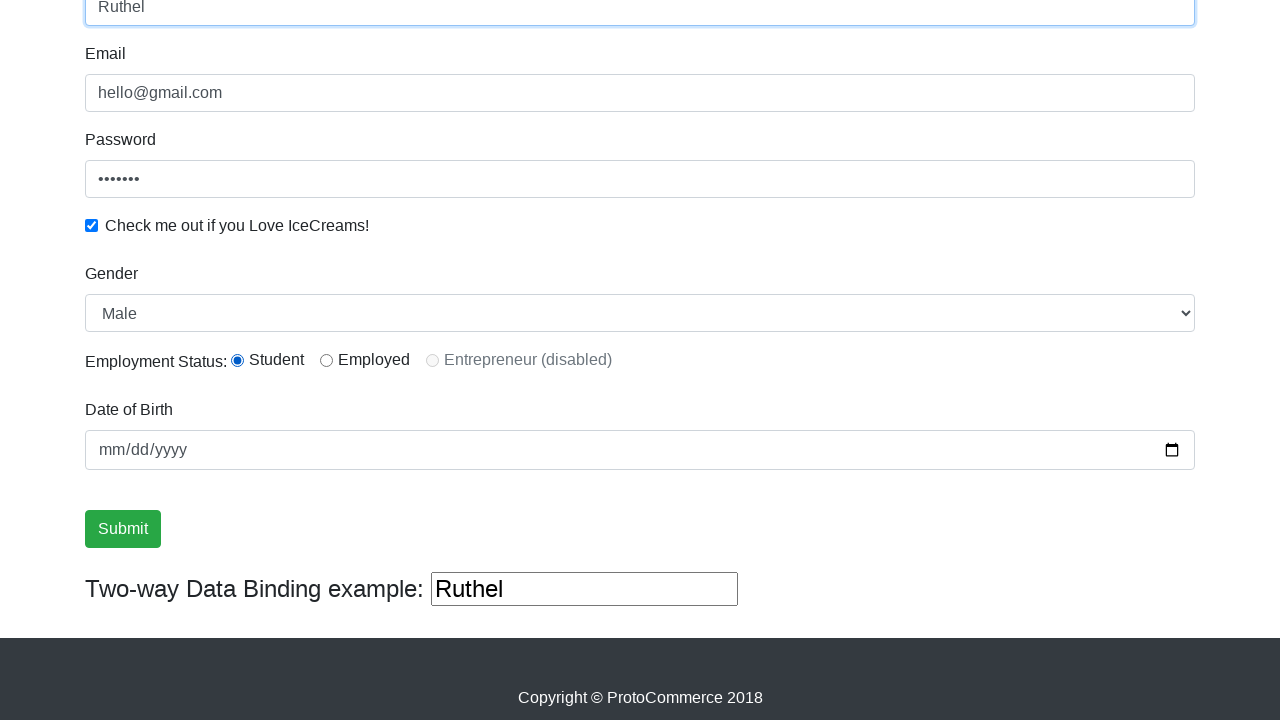

Clicked form submit button at (123, 529) on input[type='submit']
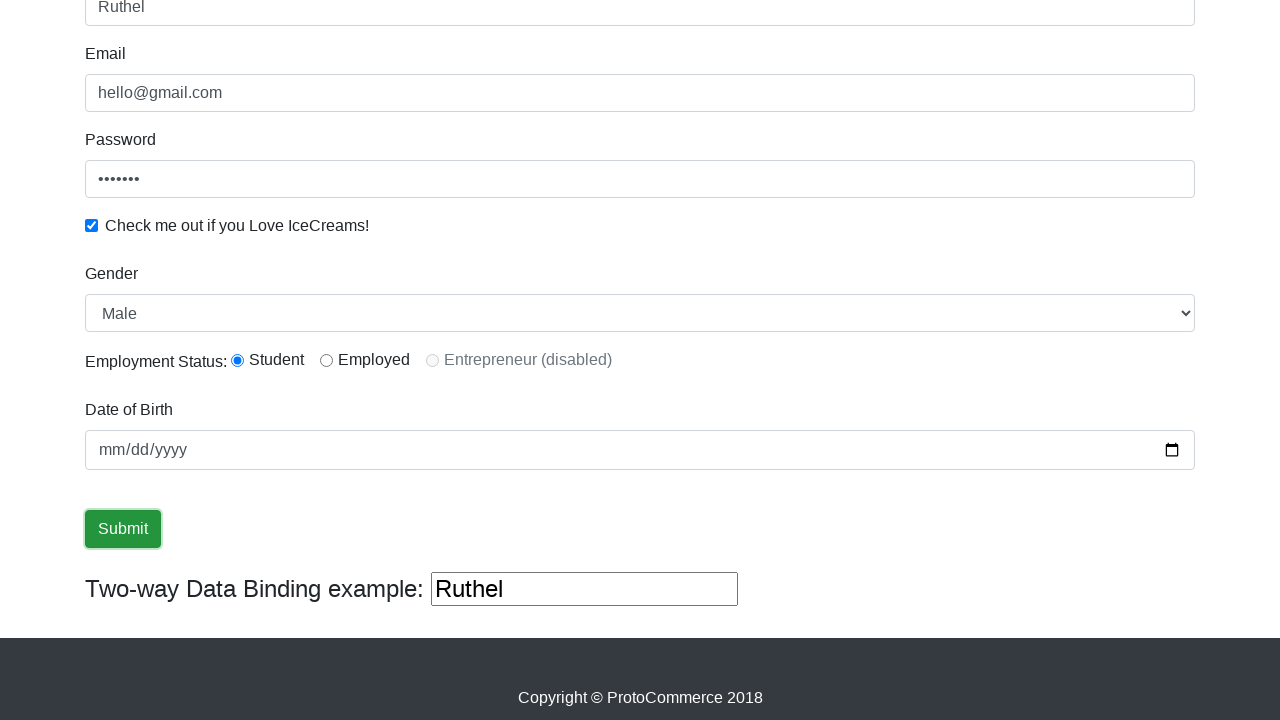

Success message appeared
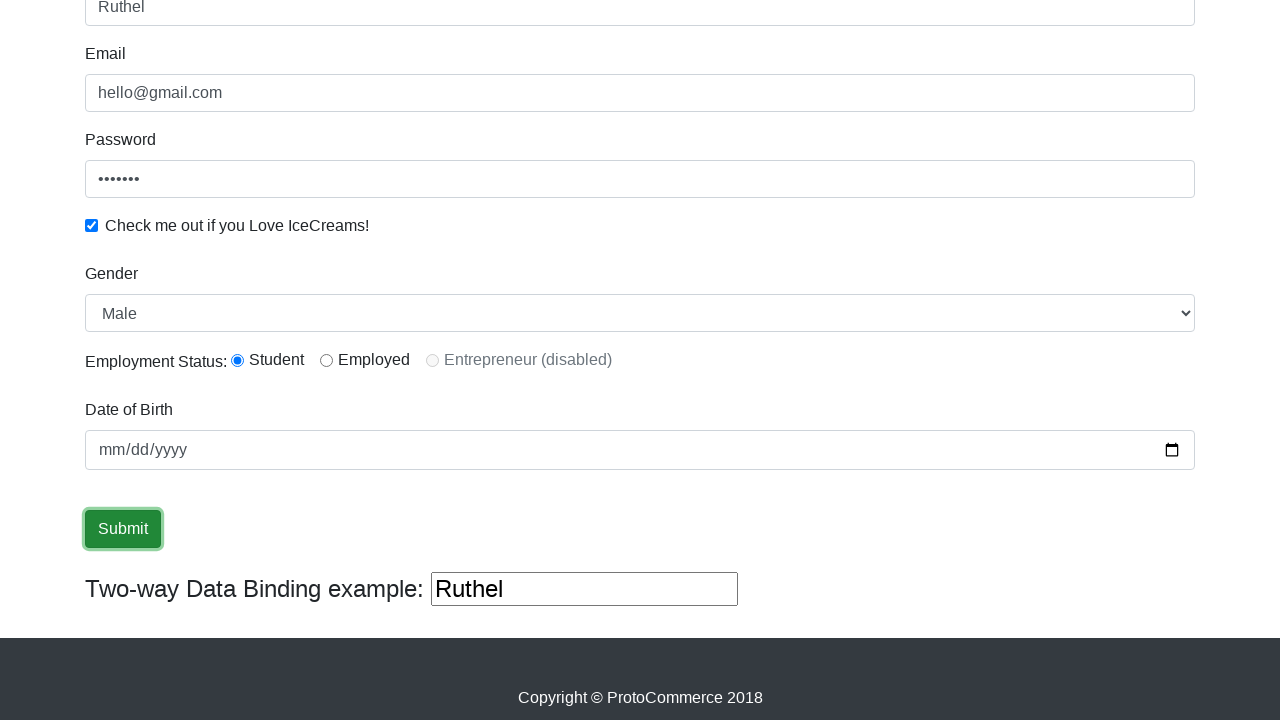

Verified 'Success' text in success message
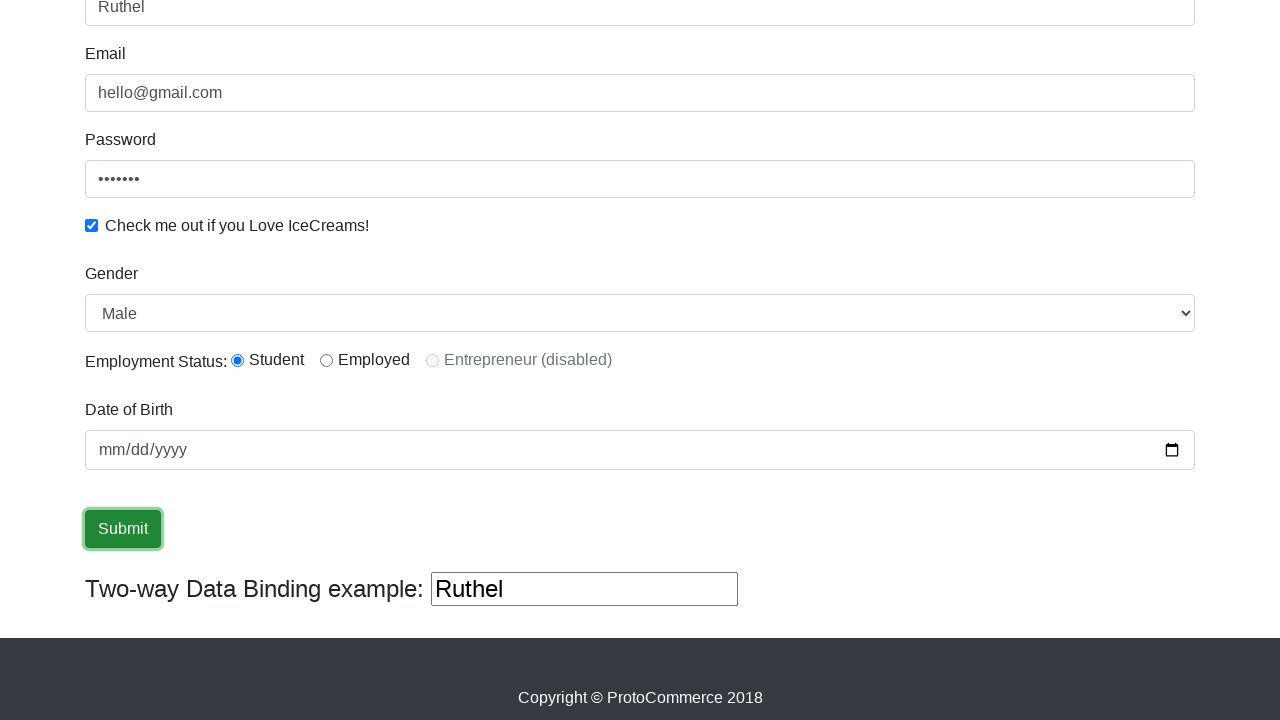

Filled third text input with 'helloagain' on (//input[@type='text'])[3]
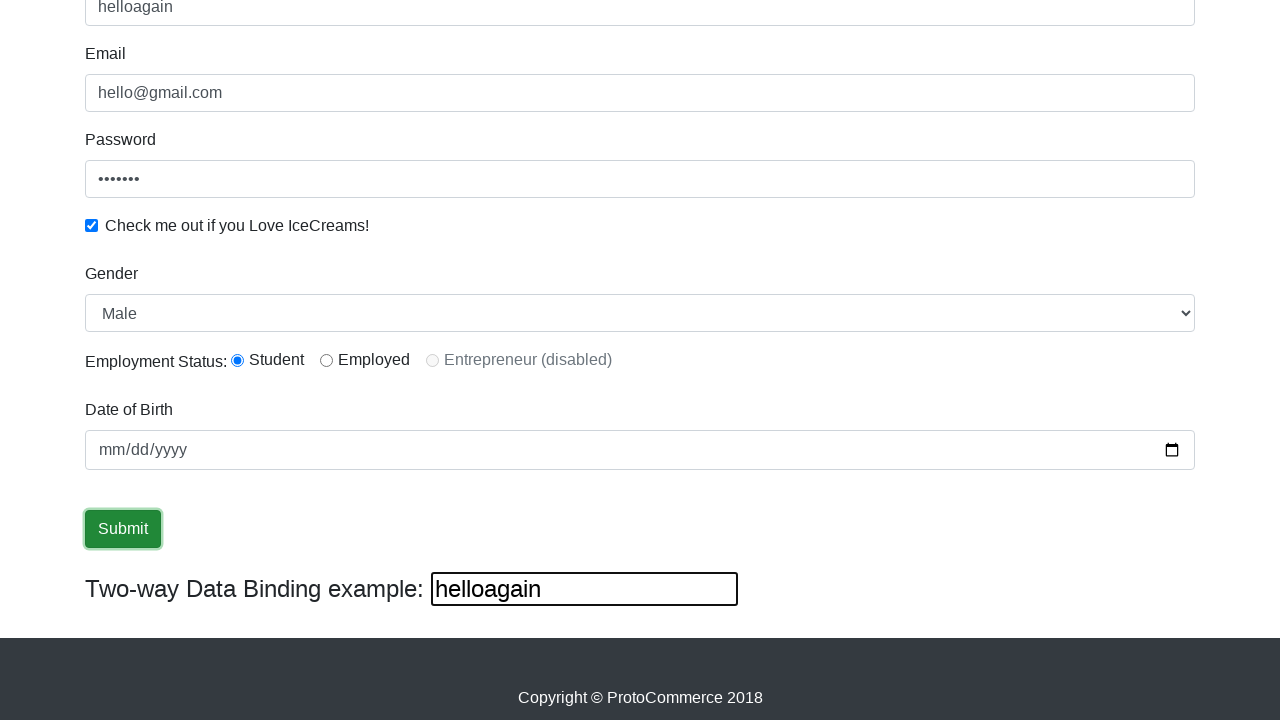

Cleared third text input field on (//input[@type='text'])[3]
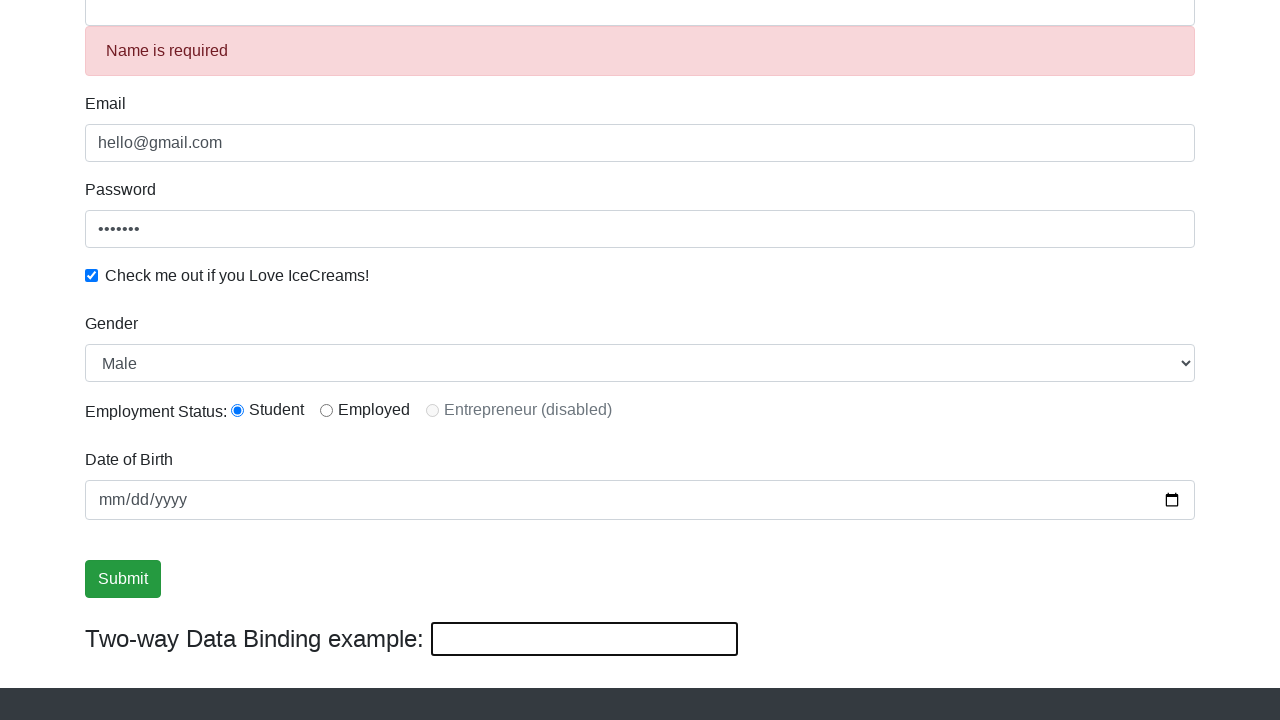

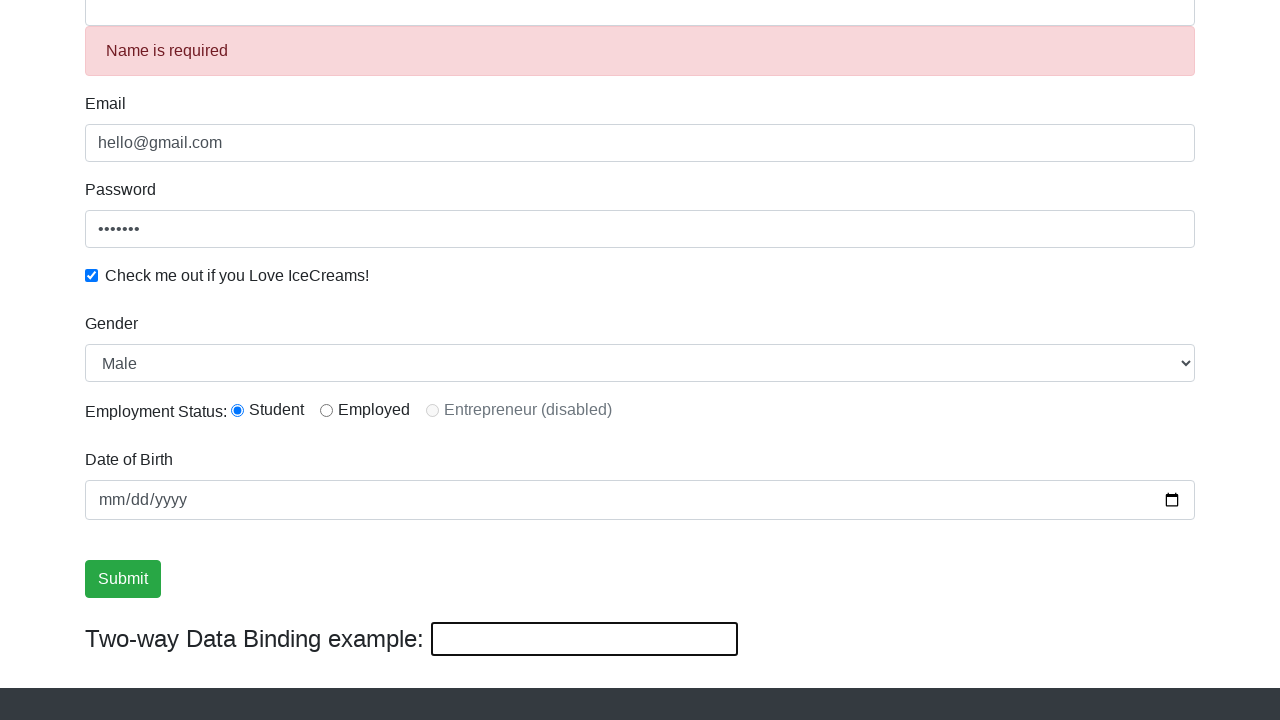